Tests the red button by verifying its background-color and font color CSS properties

Starting URL: https://the-internet.herokuapp.com/challenging_dom

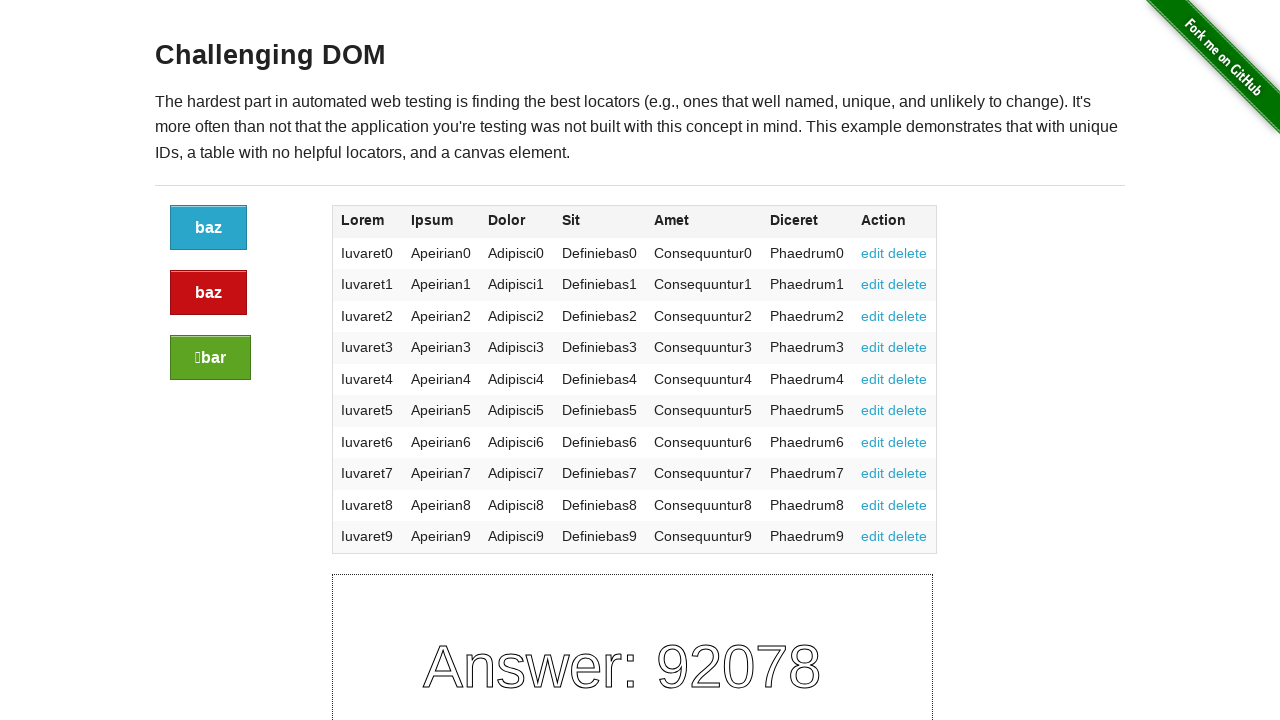

Navigated to the-internet.herokuapp.com/challenging_dom
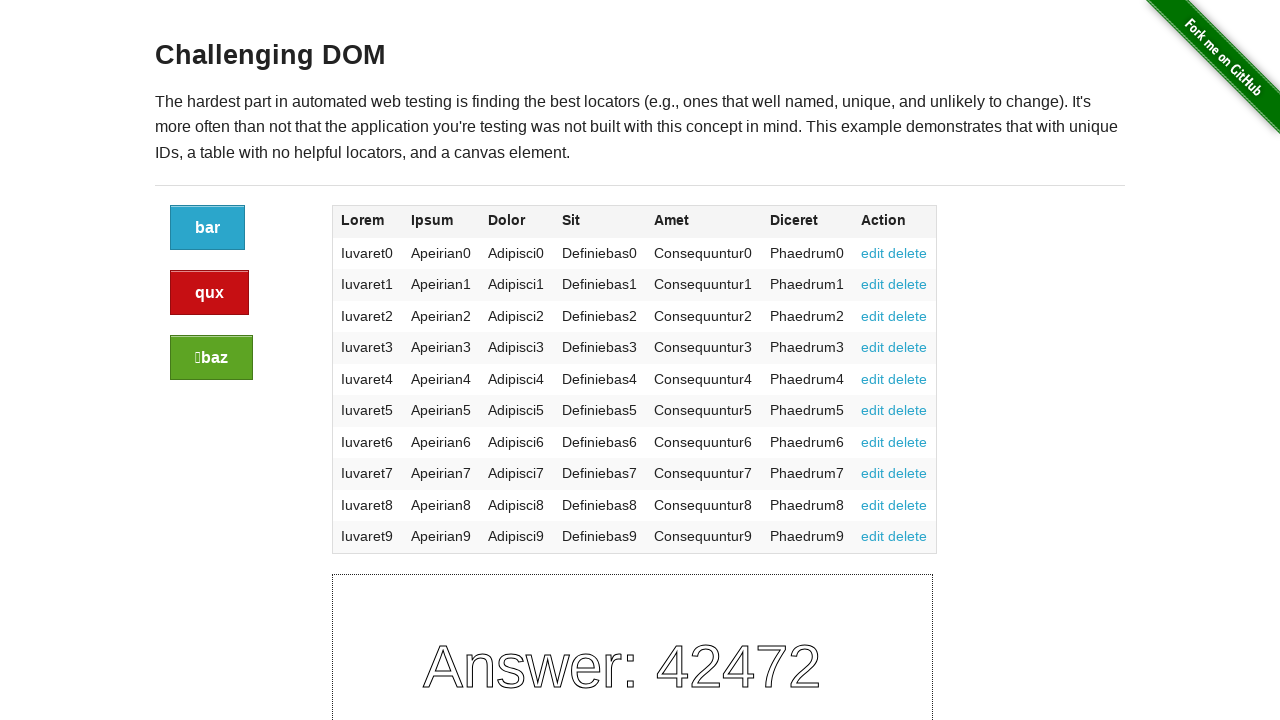

Red button is visible and ready
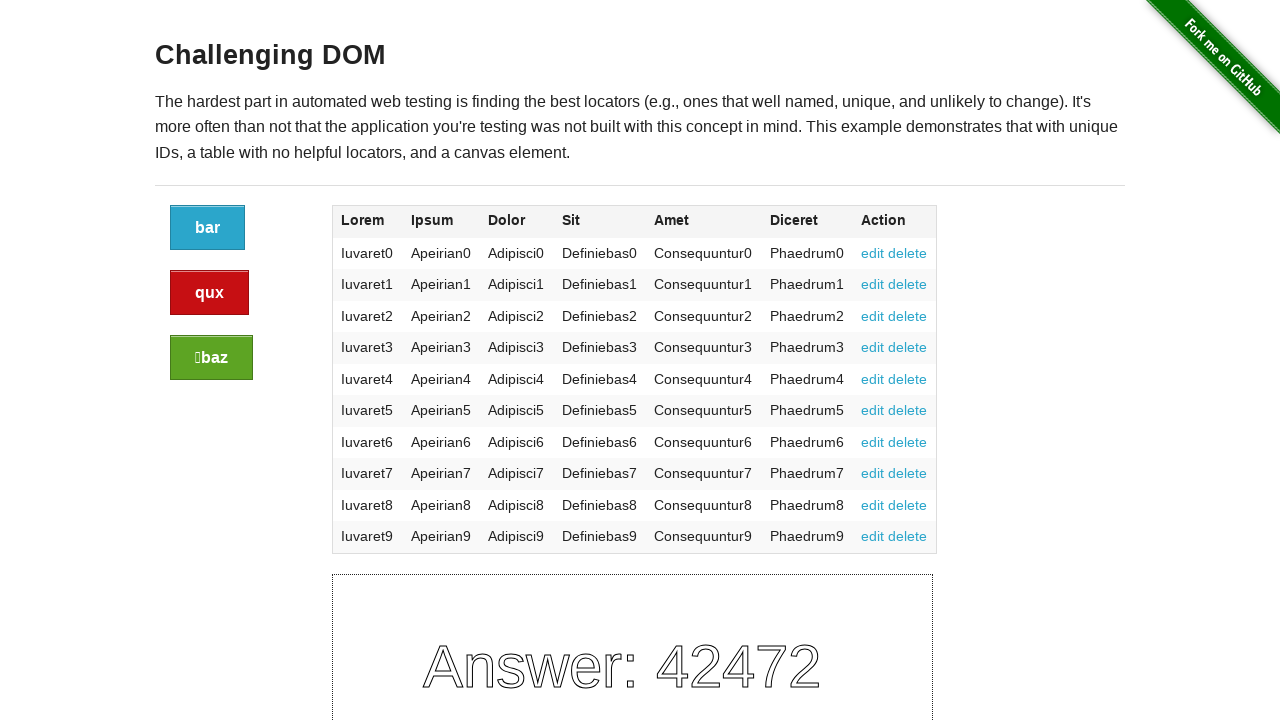

Retrieved red button background color: rgb(198, 15, 19)
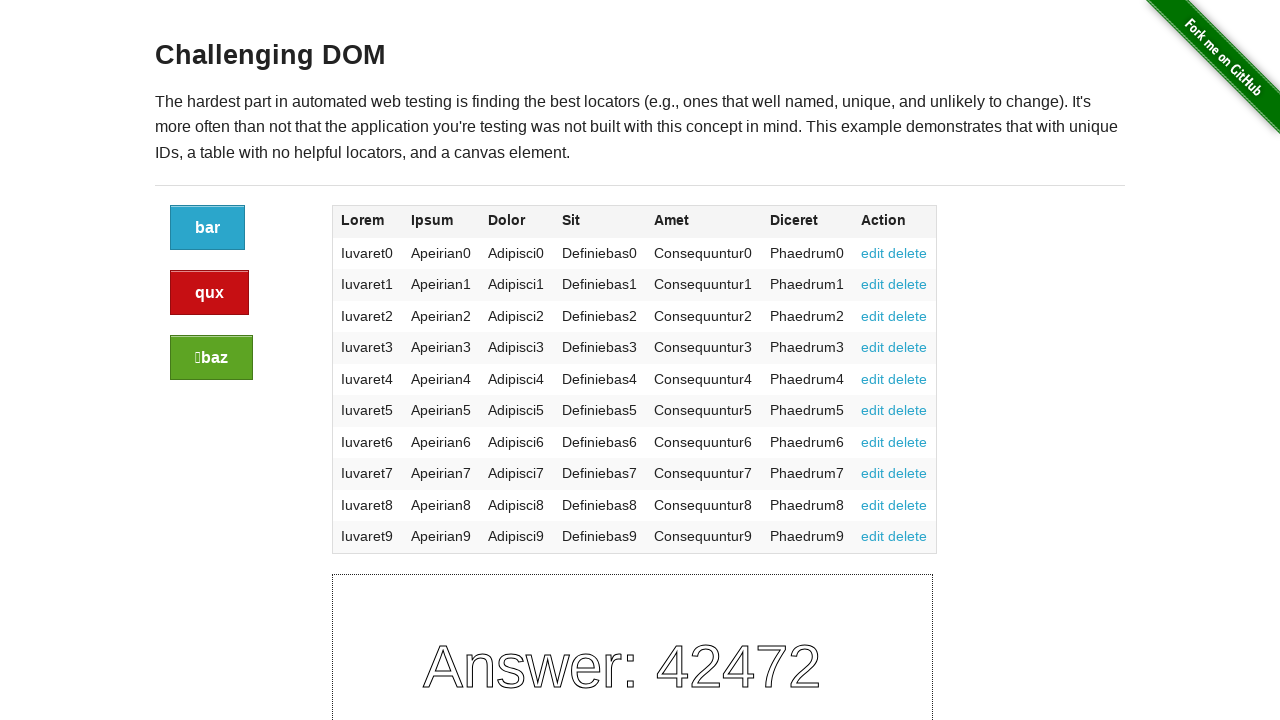

Verified red button background color is rgb(198, 15, 19)
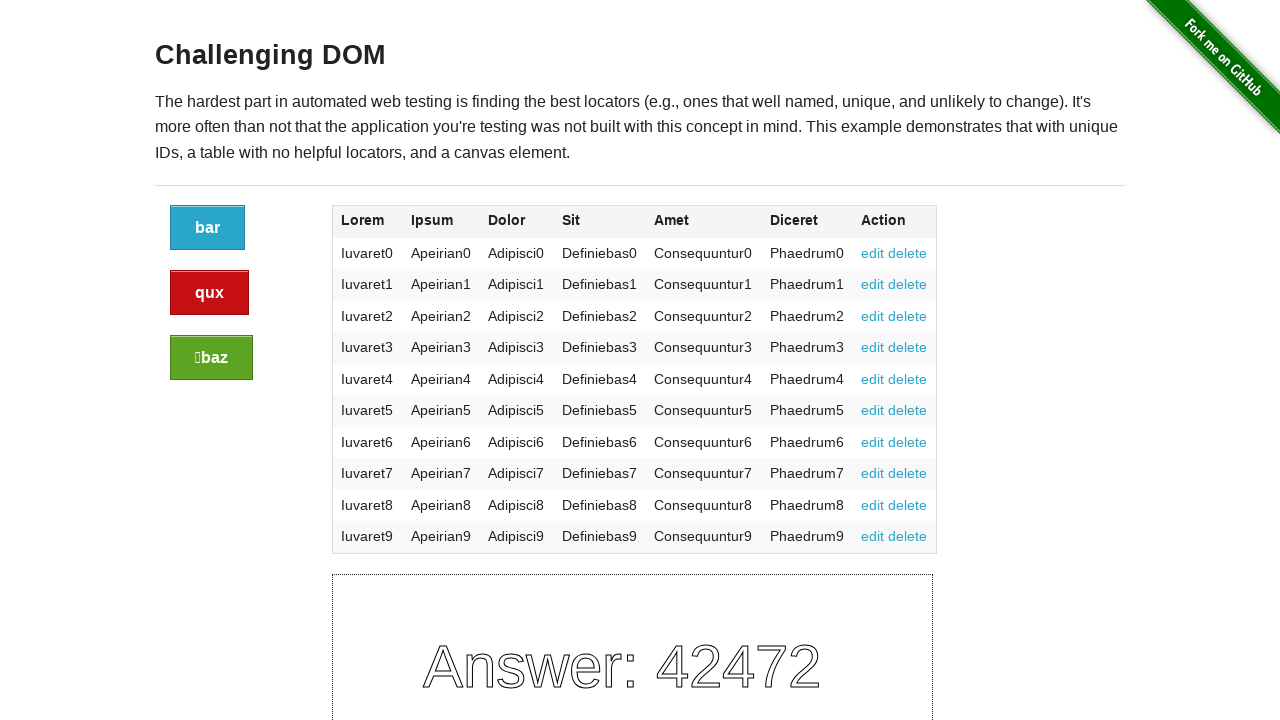

Retrieved red button font color: rgb(255, 255, 255)
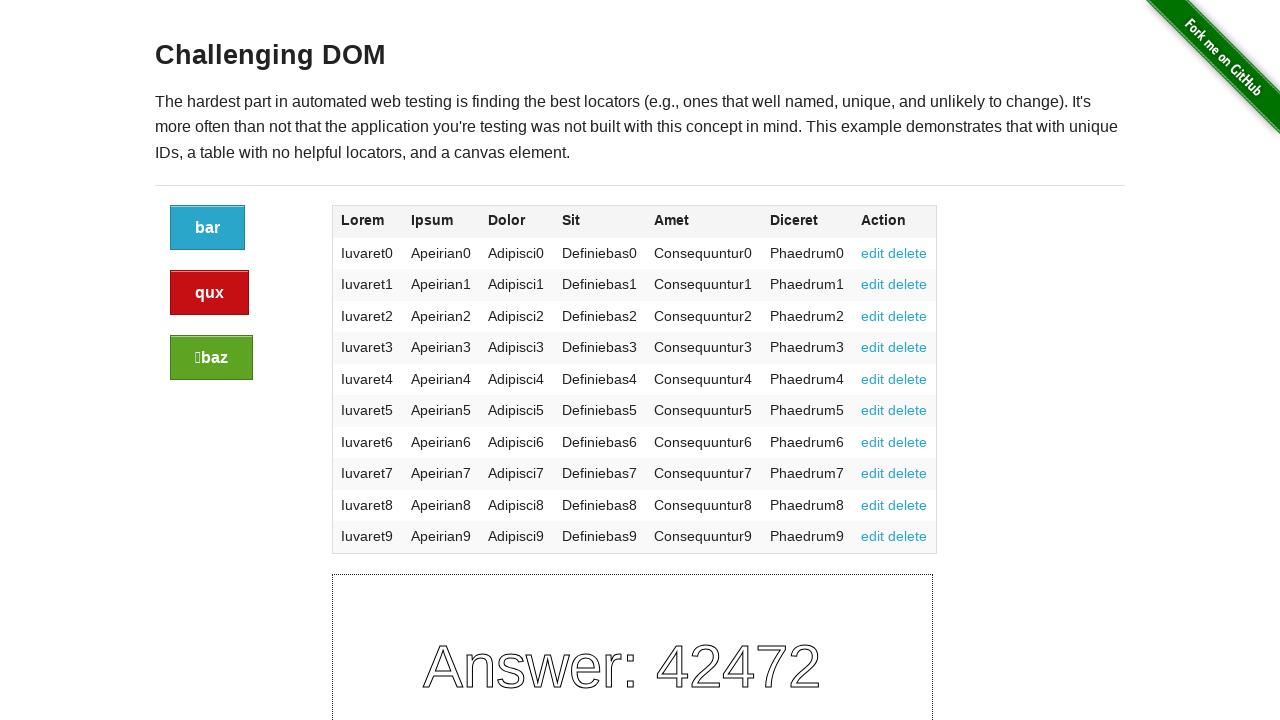

Verified red button font color is rgb(255, 255, 255)
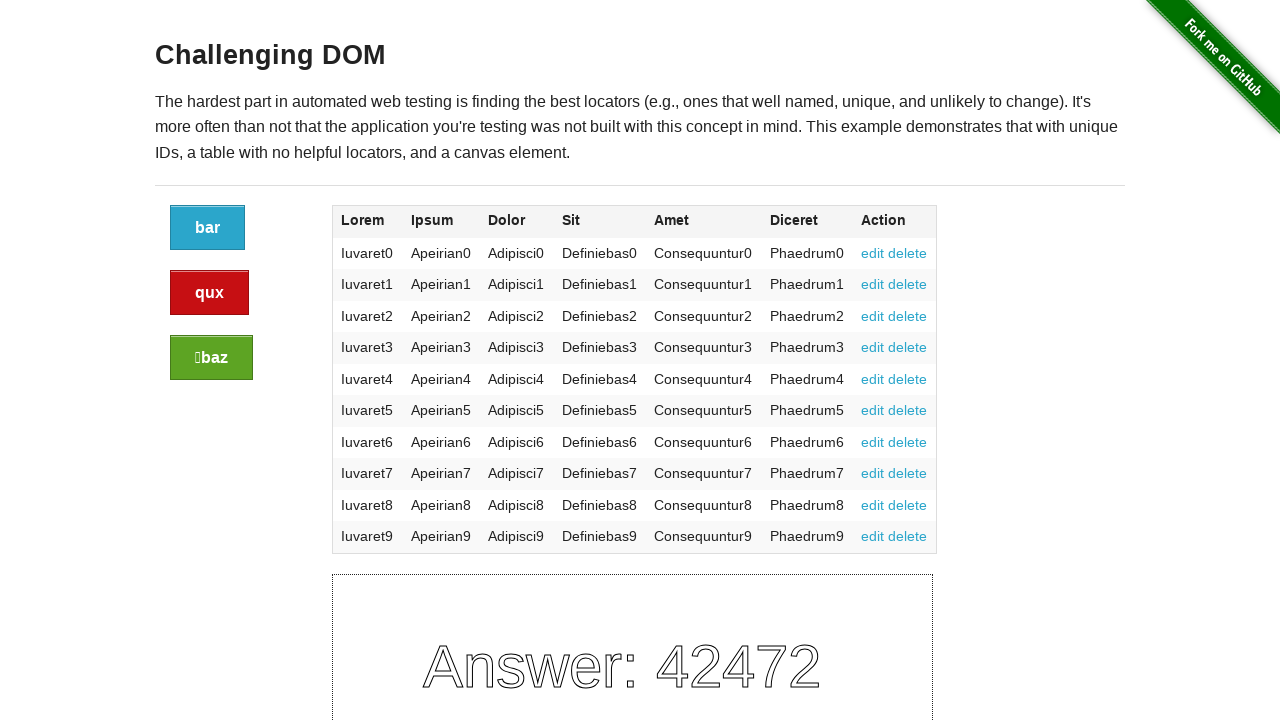

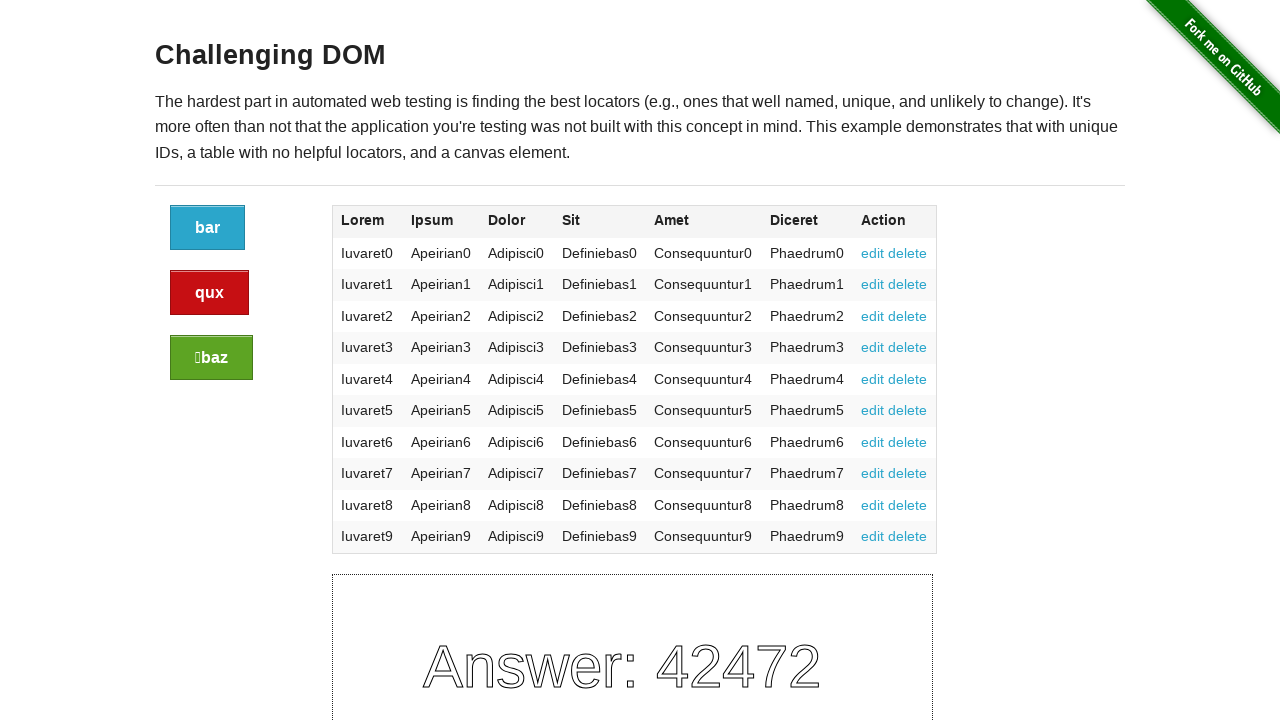